Navigates to zlti.com homepage and verifies that anchor links are present on the page

Starting URL: http://www.zlti.com

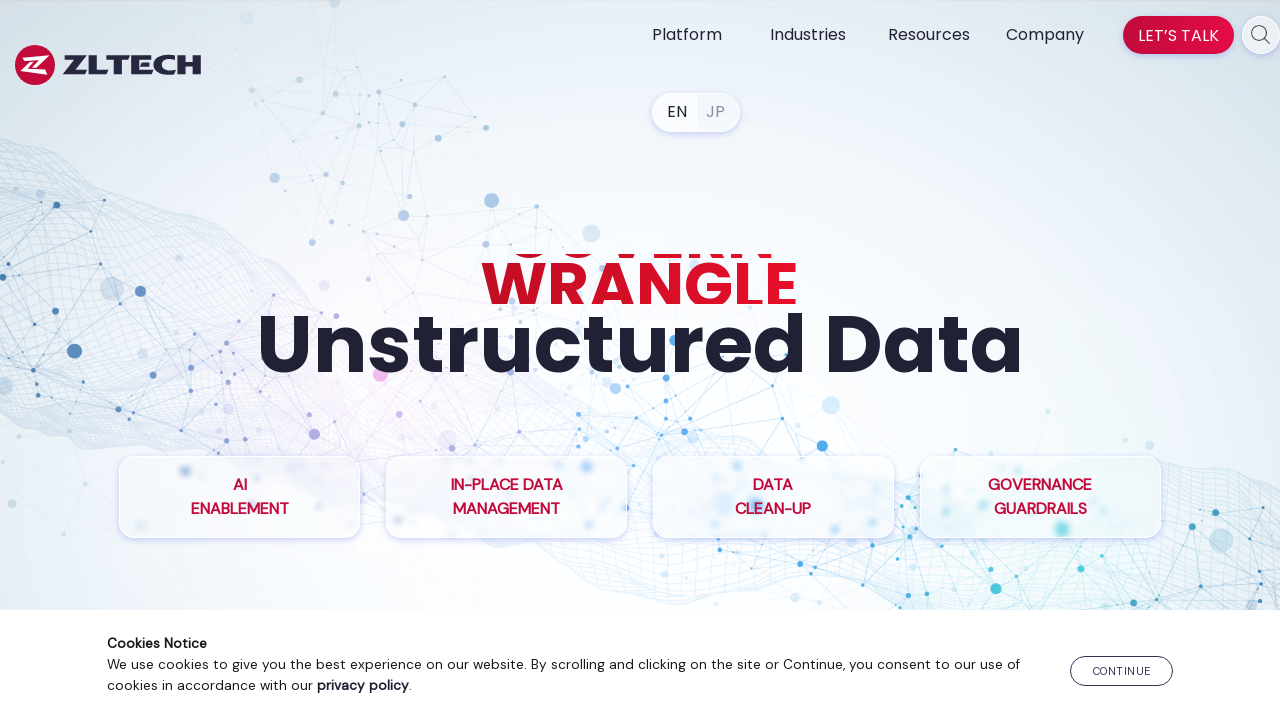

Navigated to http://www.zlti.com homepage
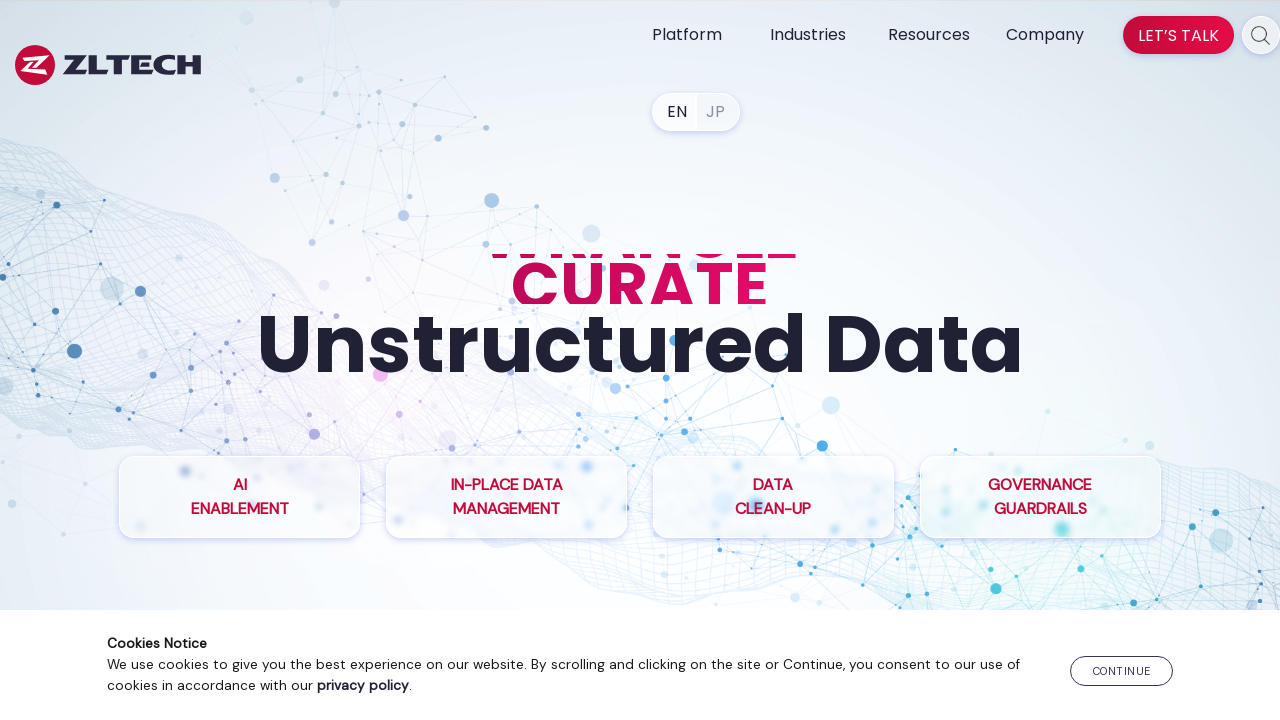

Waited for anchor links to be present on the page
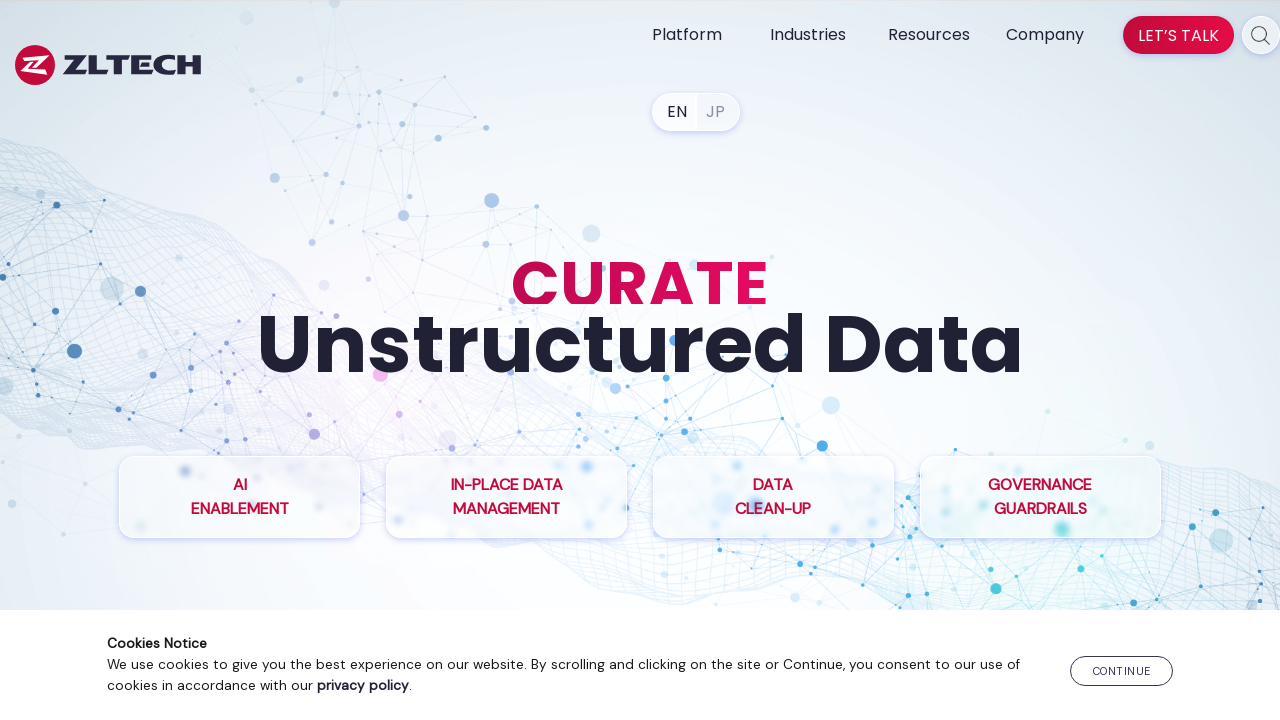

Found 79 anchor links on the page
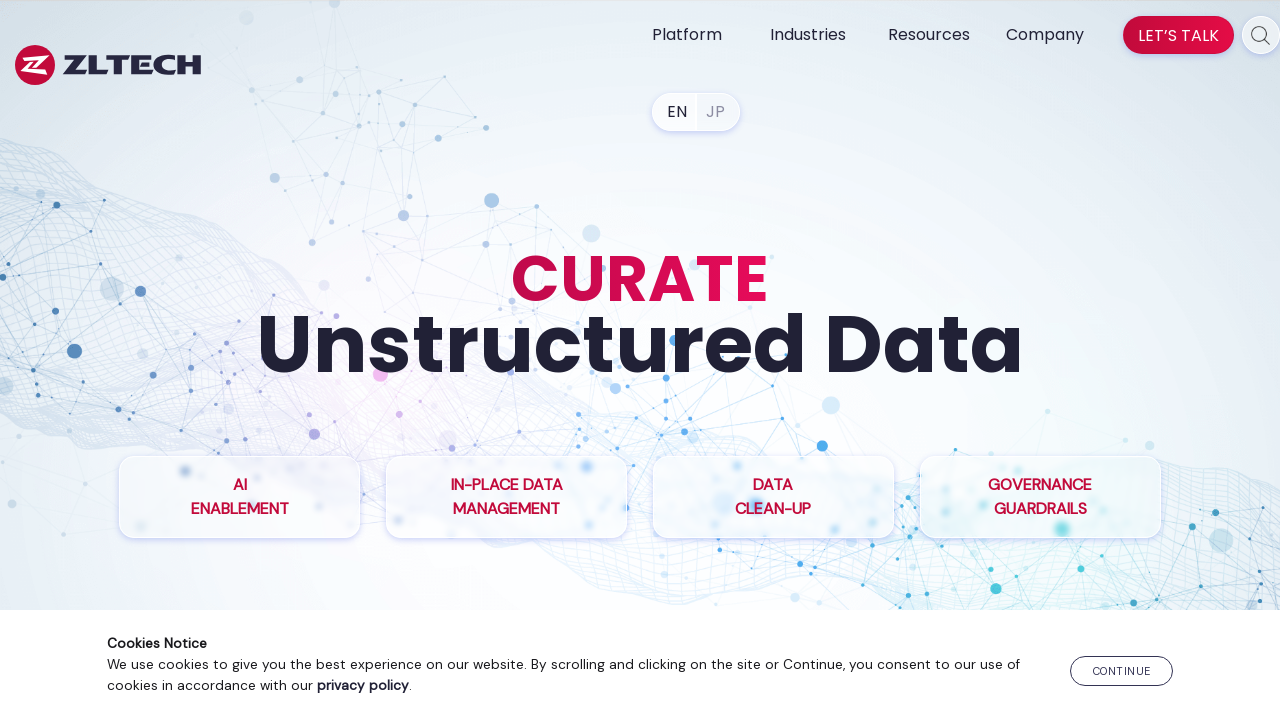

Verified that anchor links are present on the page
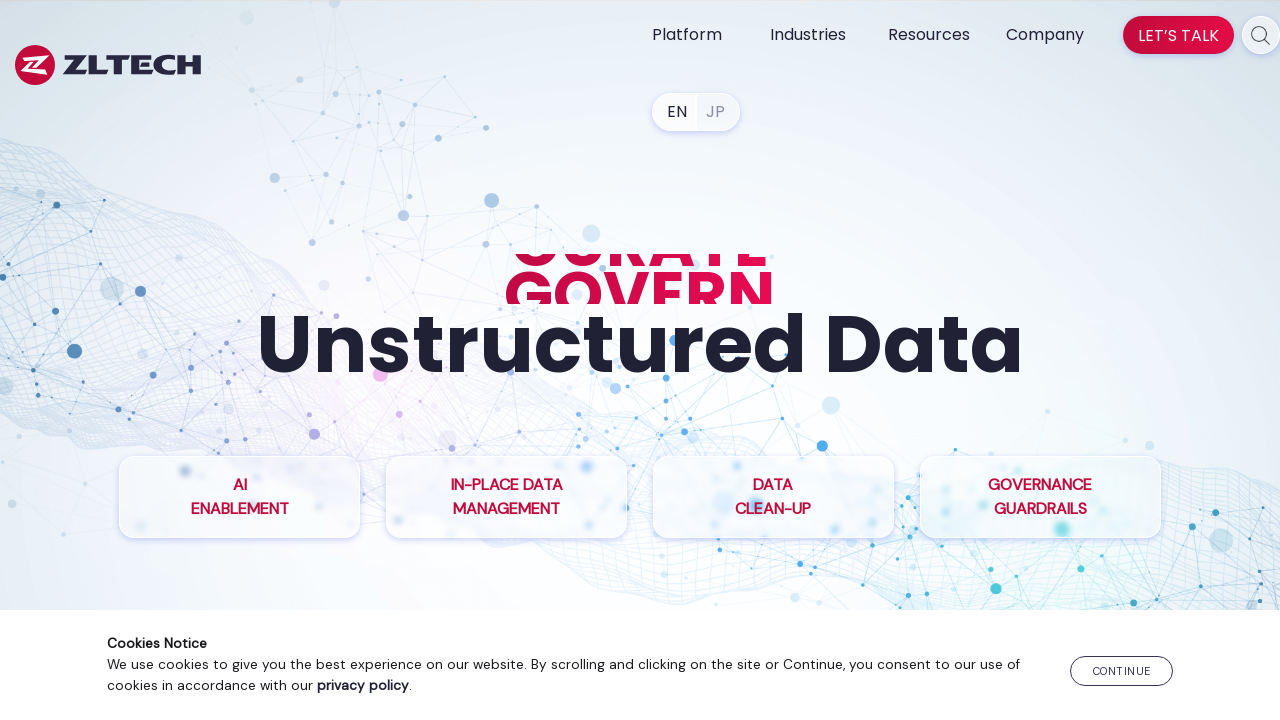

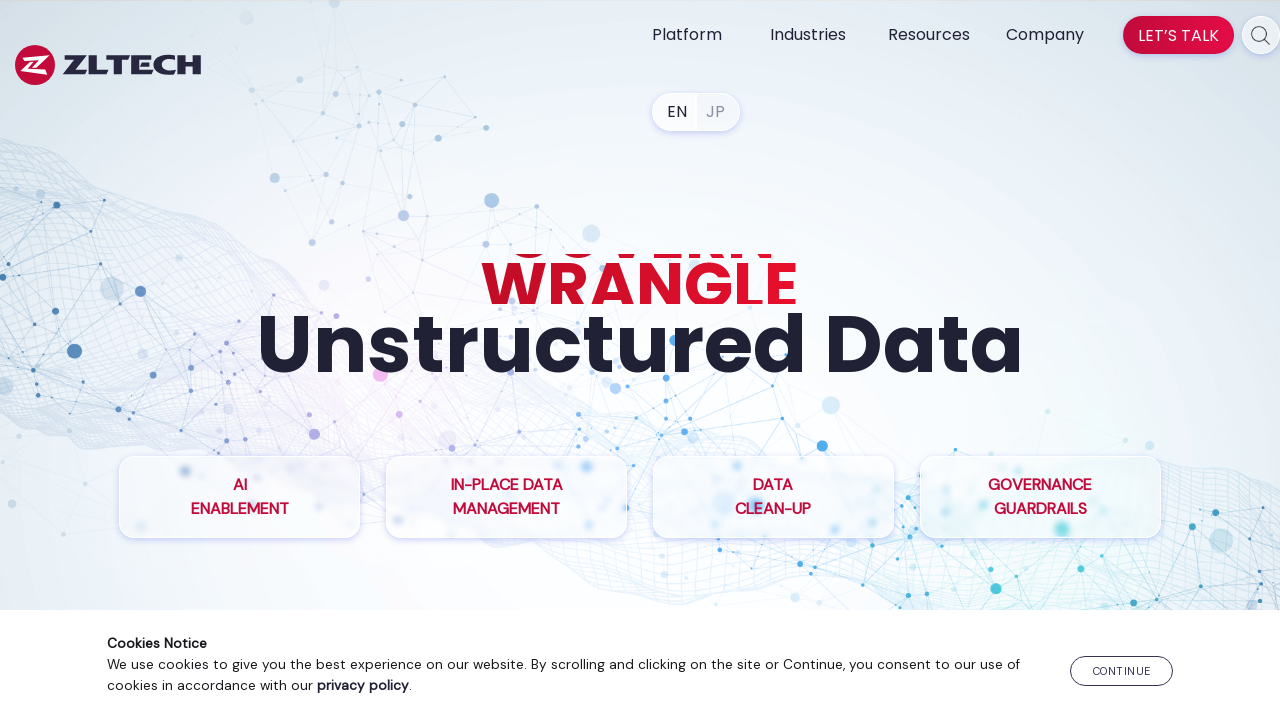